Tests a confirm dialog by clicking a button, accepting the confirmation, and verifying the result message appears on page

Starting URL: https://demoqa.com/alerts

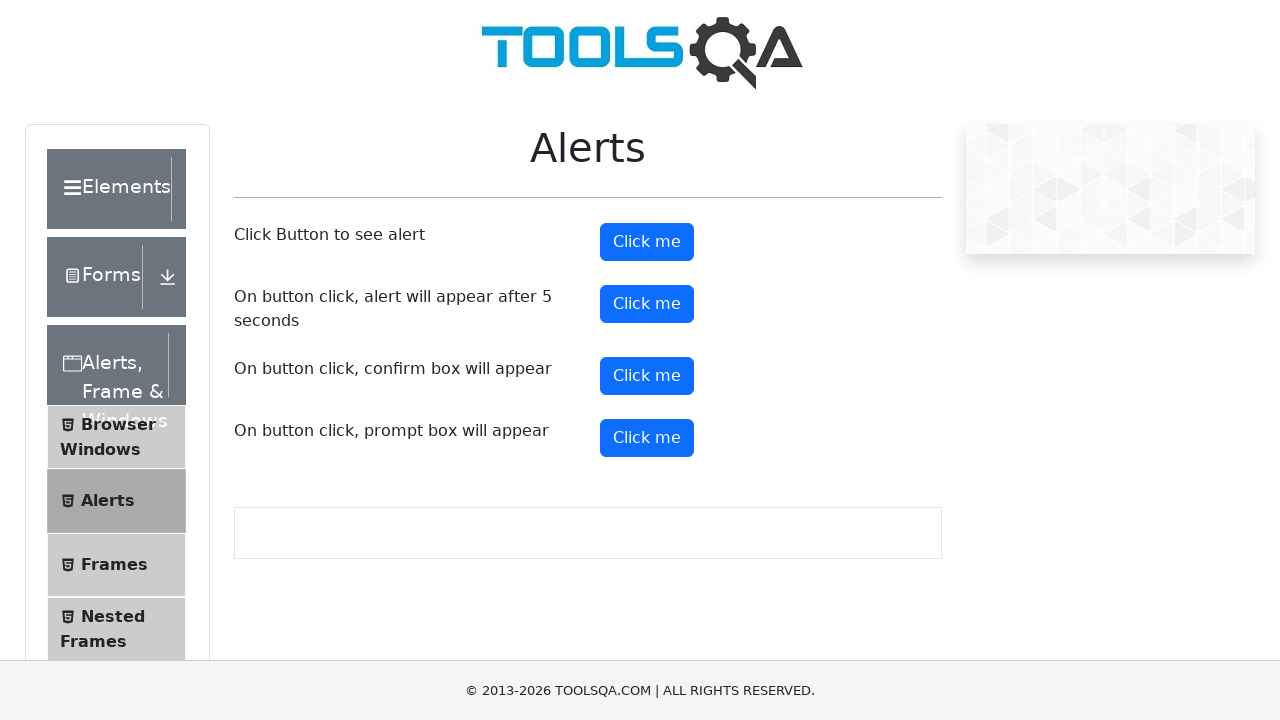

Registered dialog handler to accept confirm dialogs
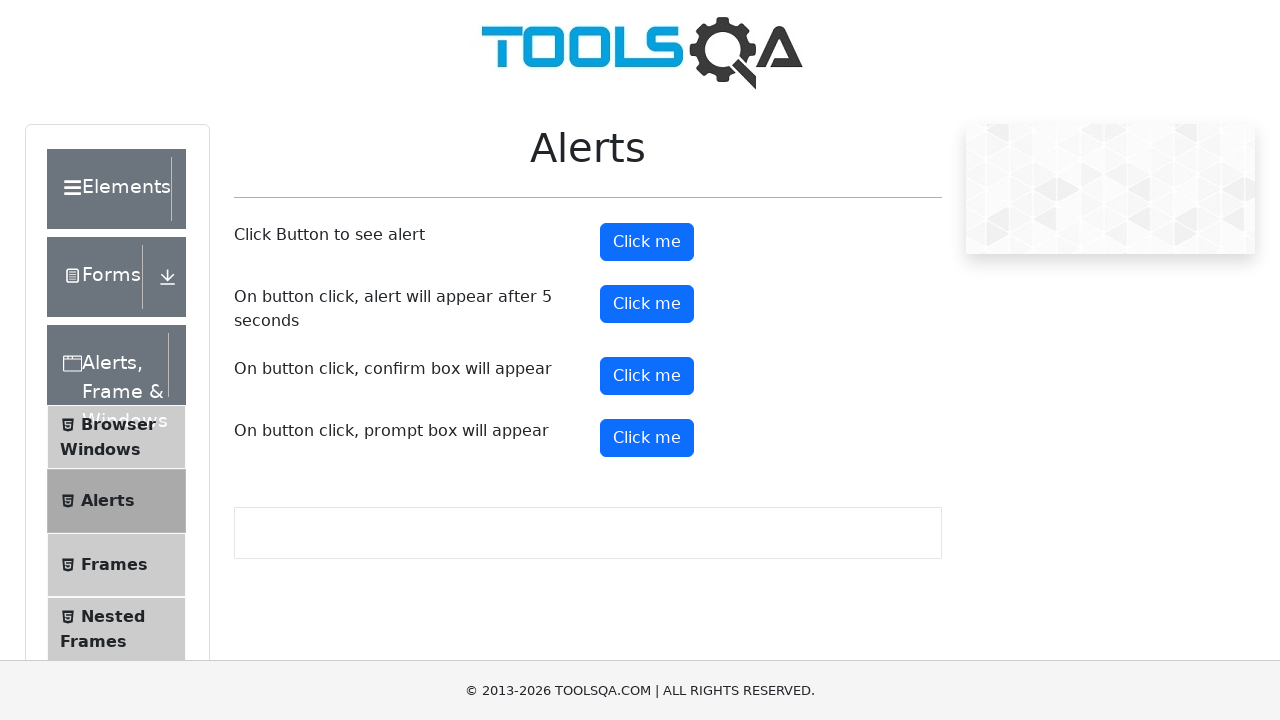

Clicked confirm button to trigger dialog at (647, 376) on #confirmButton
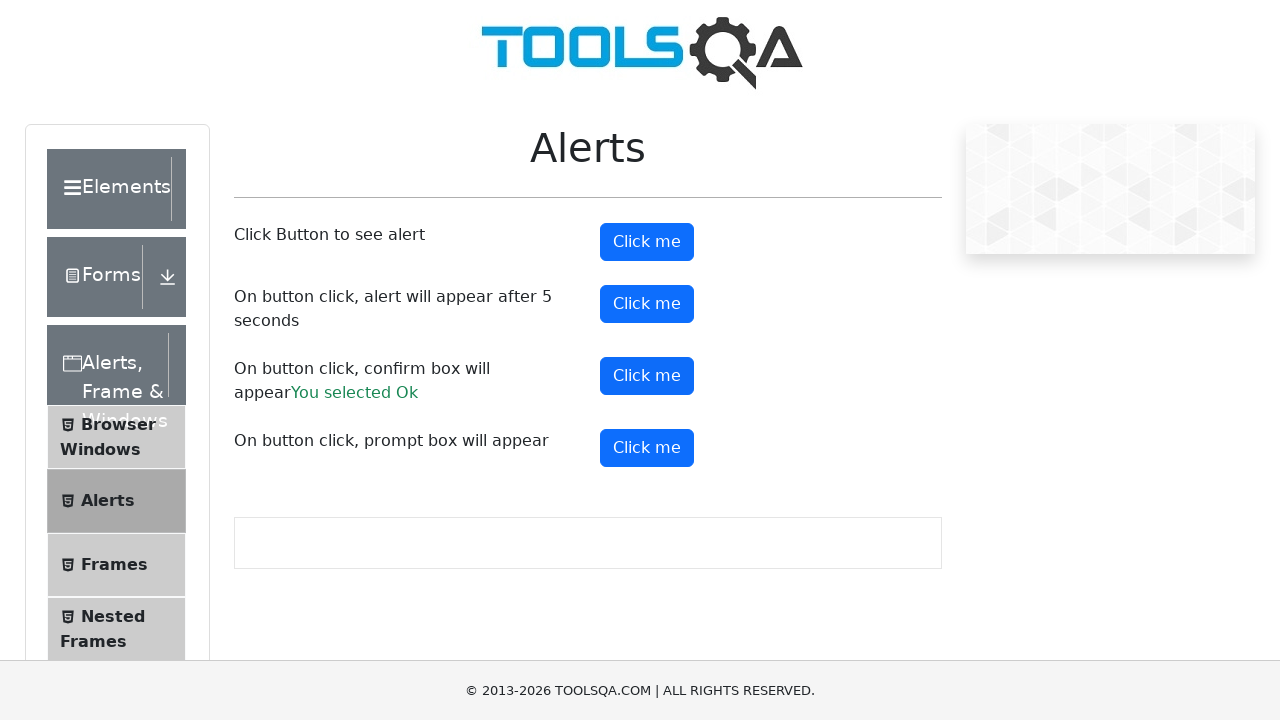

Confirmation result message appeared on page
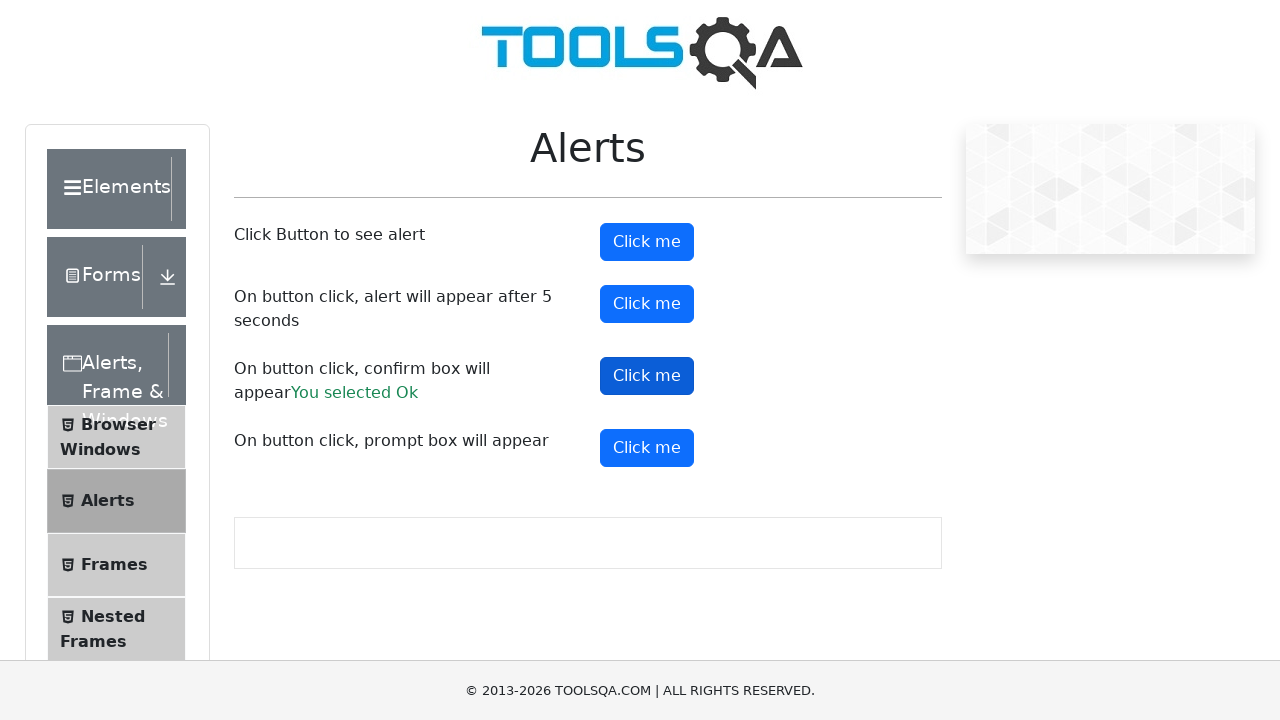

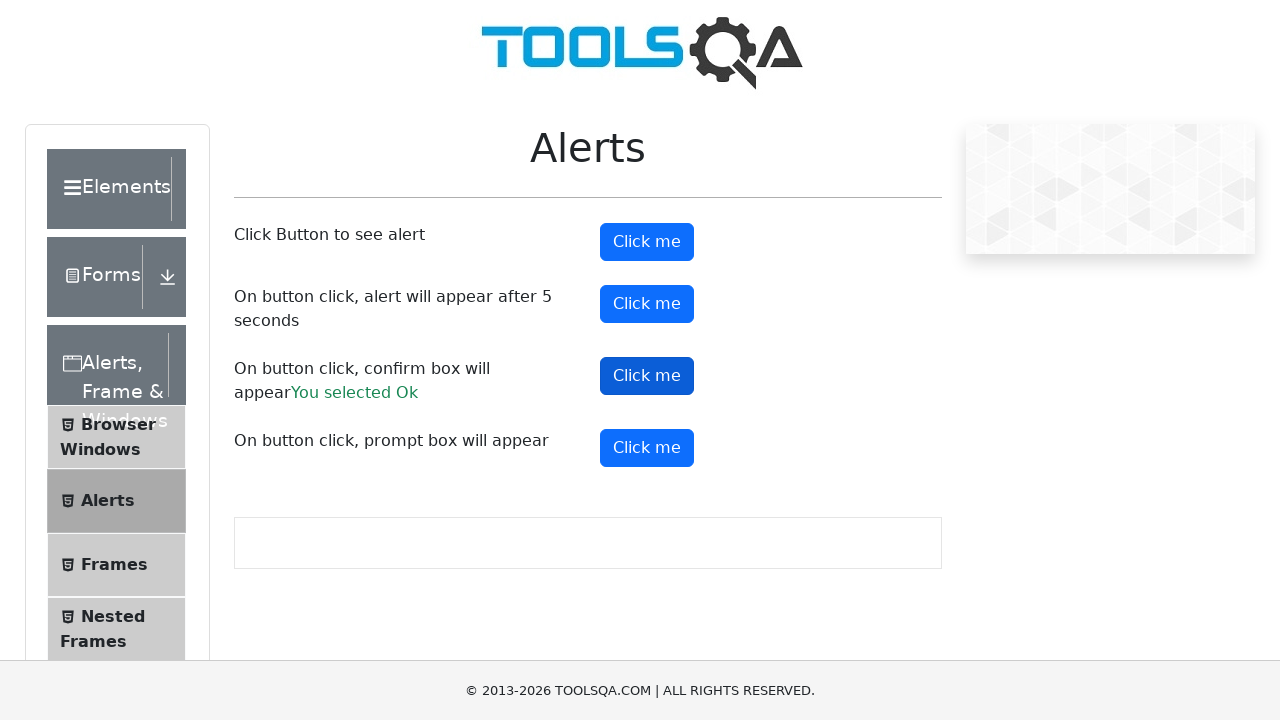